Searches for a product on a brick/construction materials shop, clicks on the first search result, and waits for the product specifications to load on the product detail page.

Starting URL: https://kirpich.ru/shop

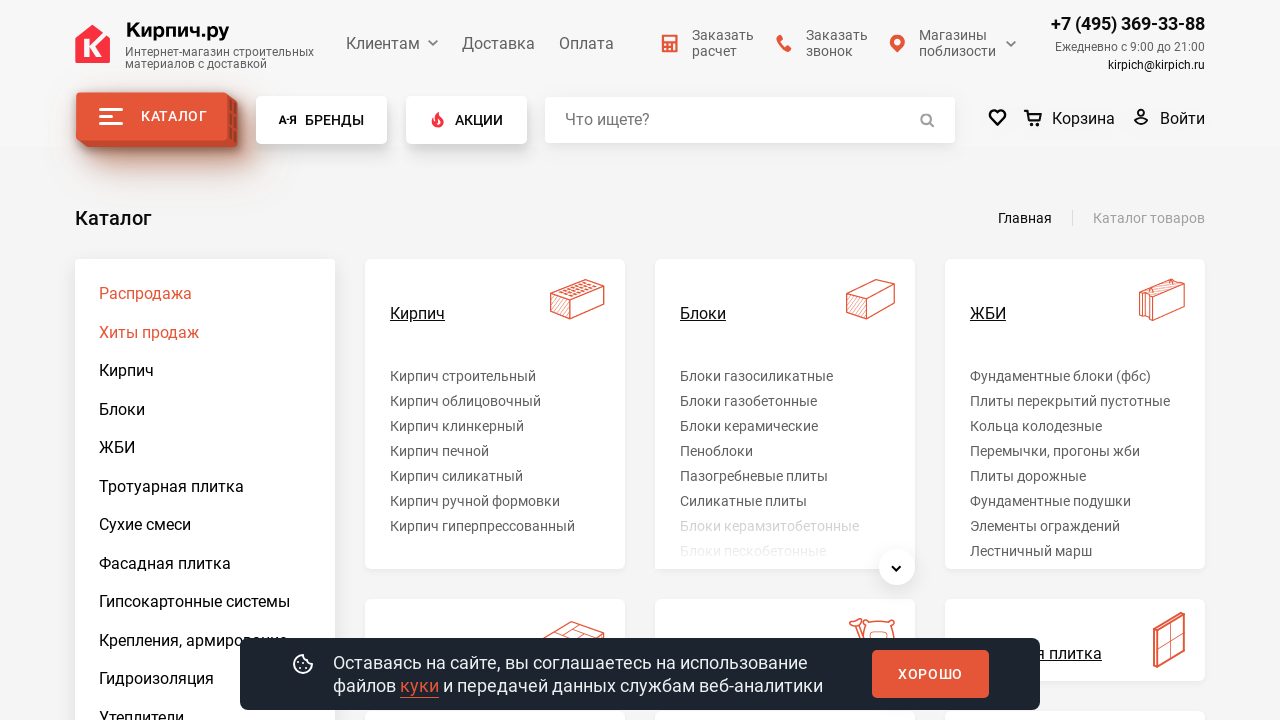

Search box loaded on the brick shop page
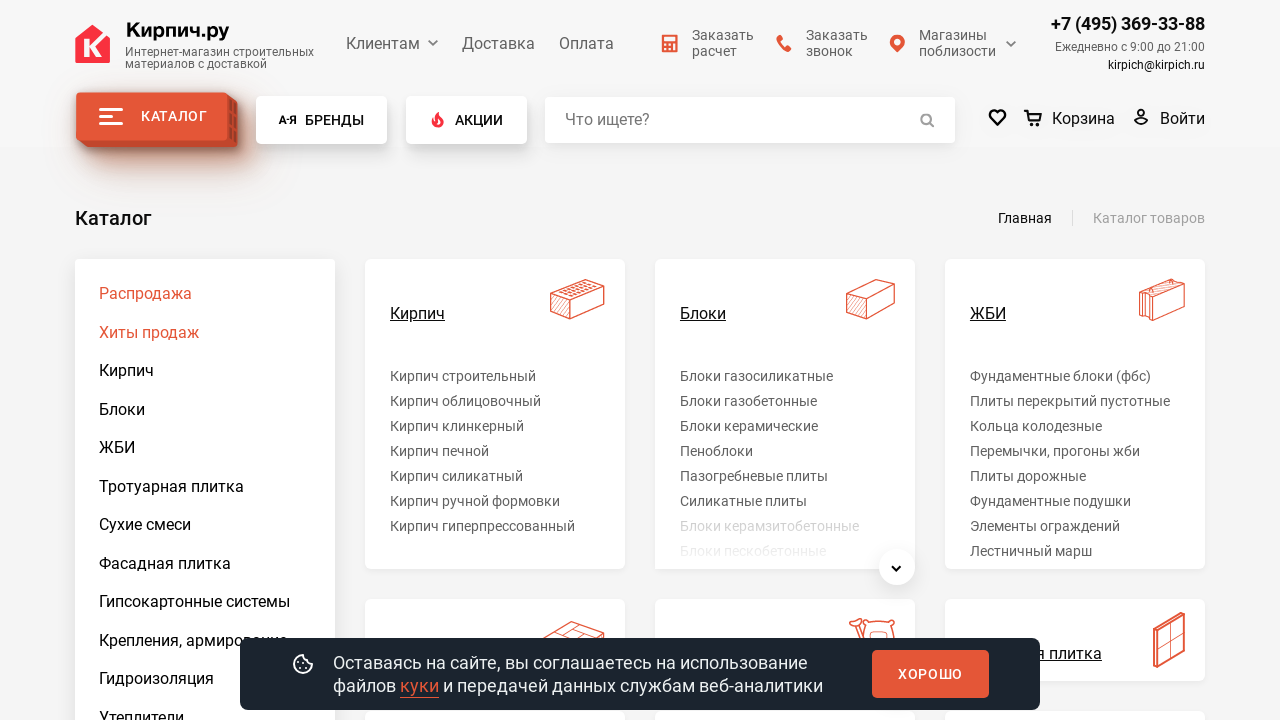

Entered search term 'кирпич облицовочный' in search box on input[name="q"]
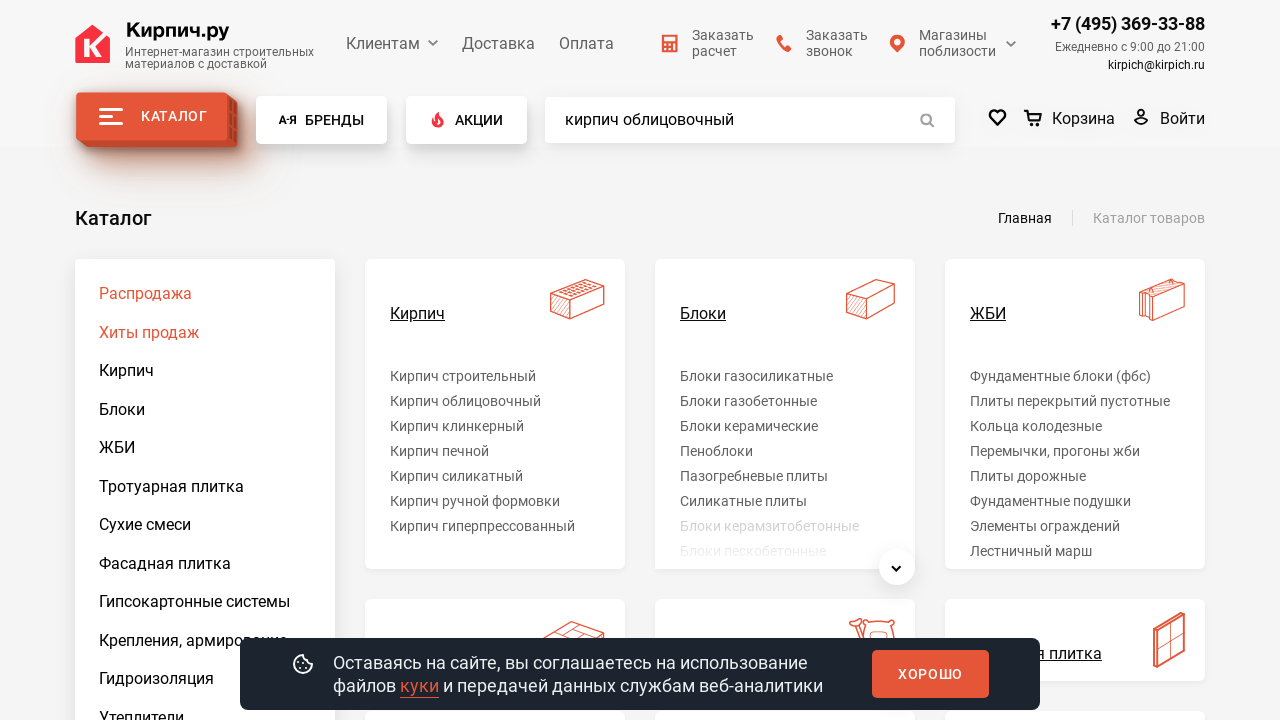

Pressed Enter to submit search query on input[name="q"]
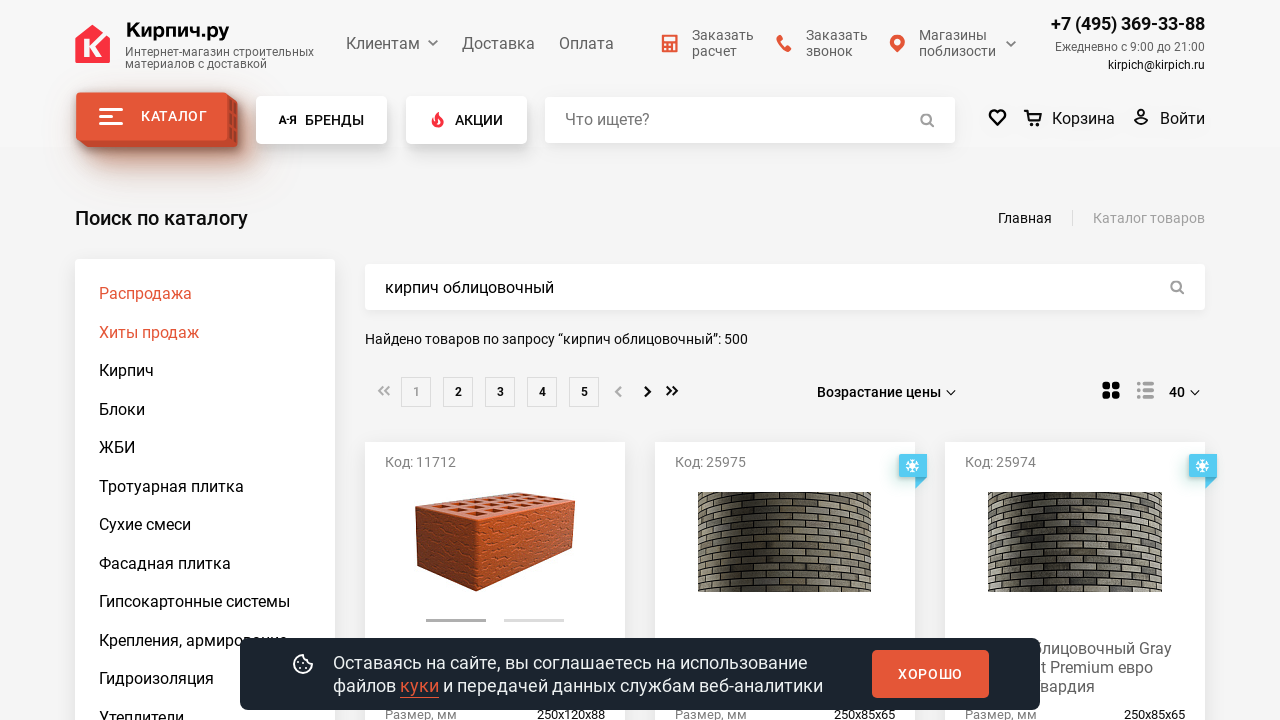

Search results loaded with product cards
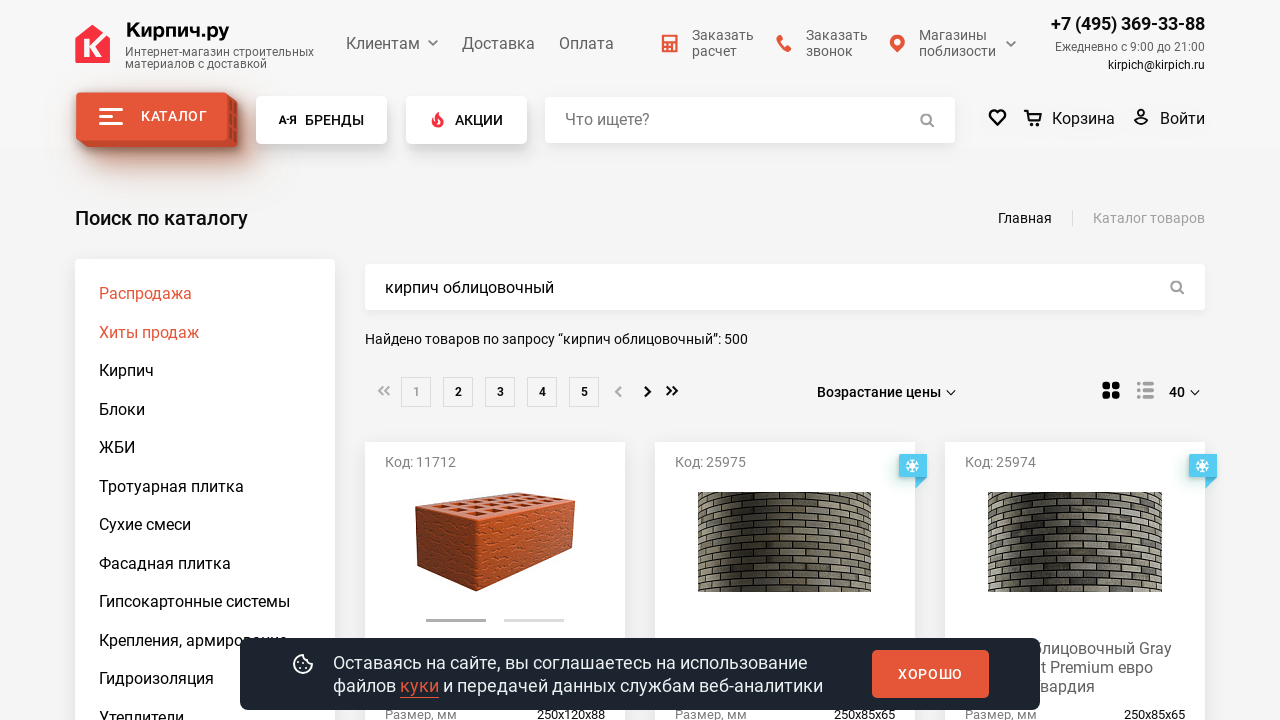

Clicked on the first search result product card at (495, 550) on a.card__slider
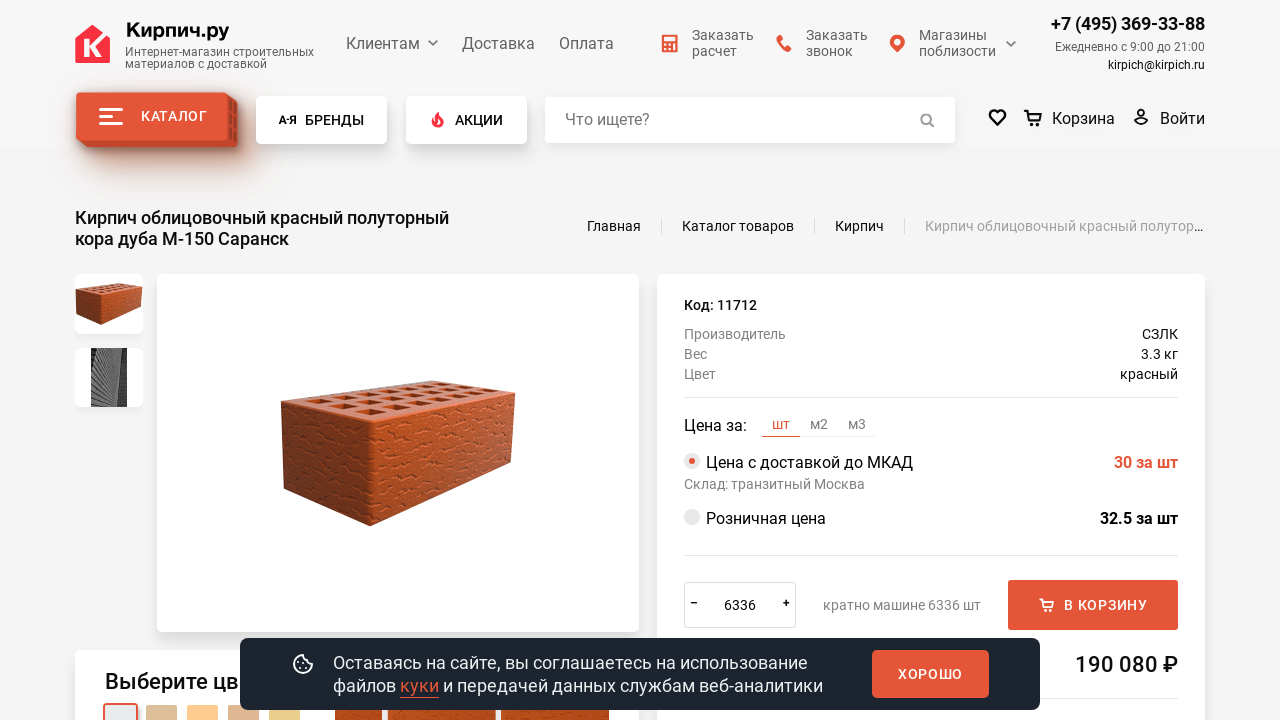

Product specifications loaded on product detail page
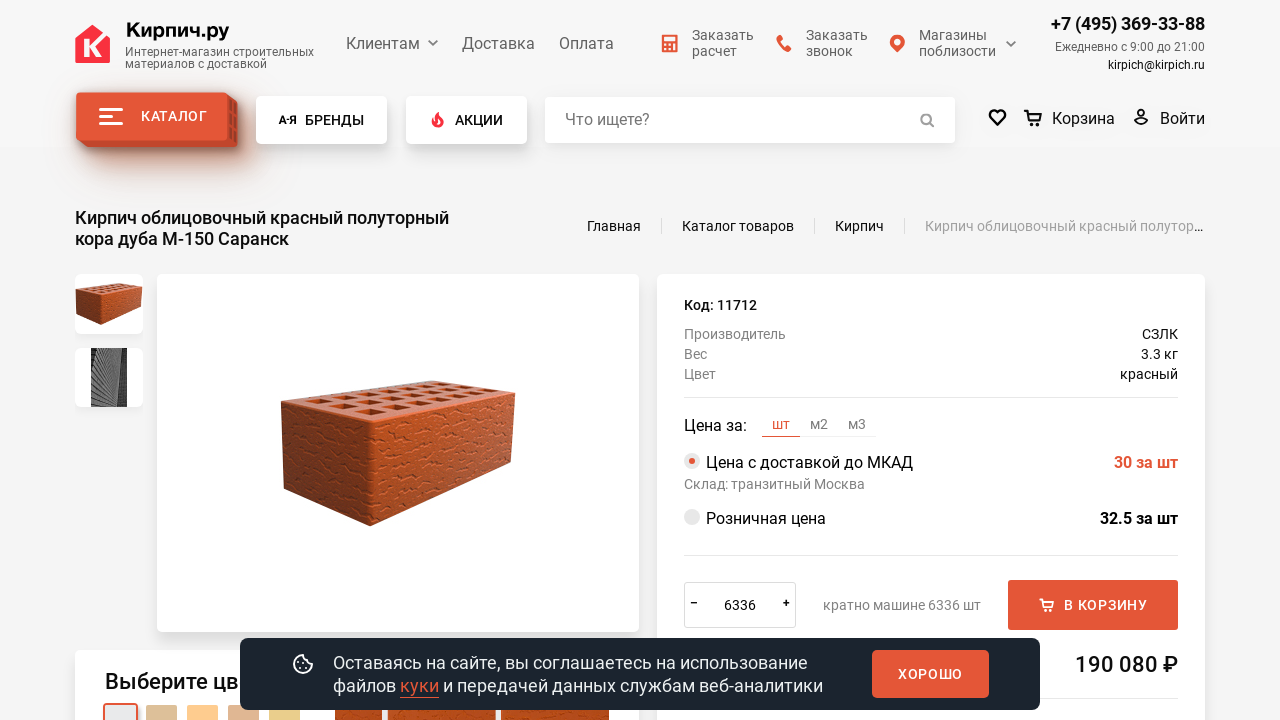

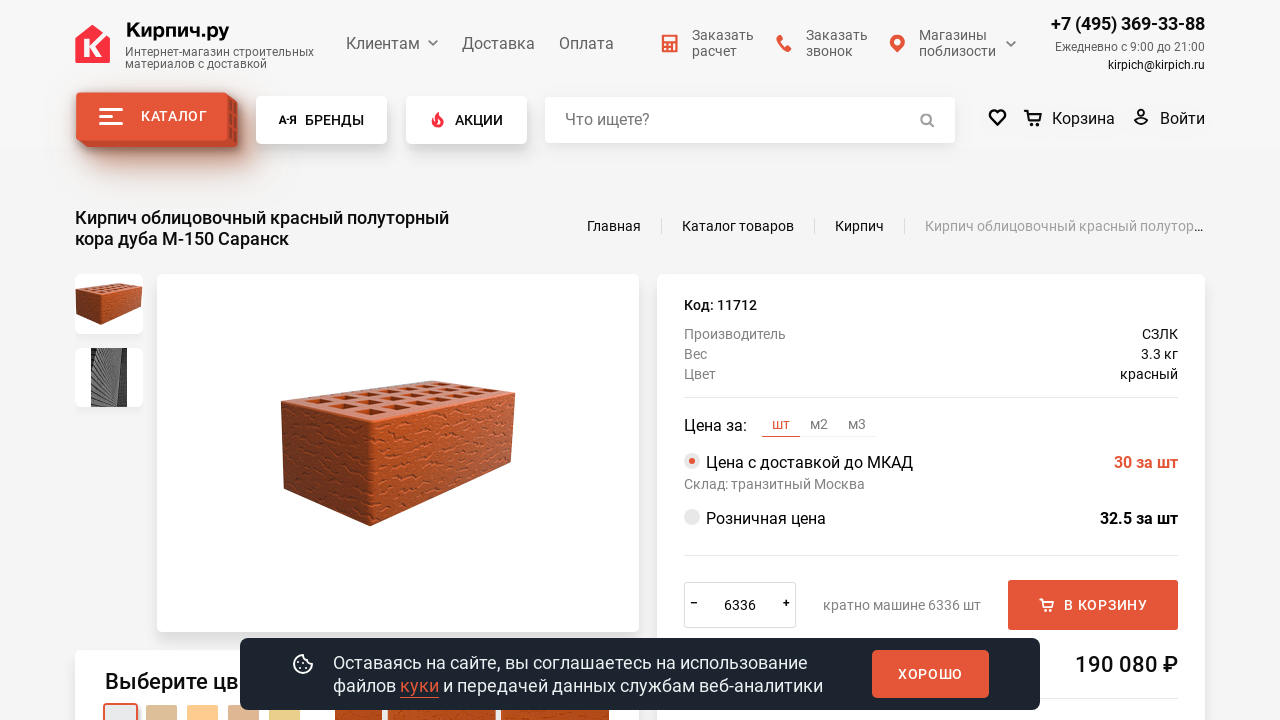